Tests hover functionality by hovering over three images and verifying that corresponding user names become visible after each hover action.

Starting URL: https://practice.cydeo.com/hovers

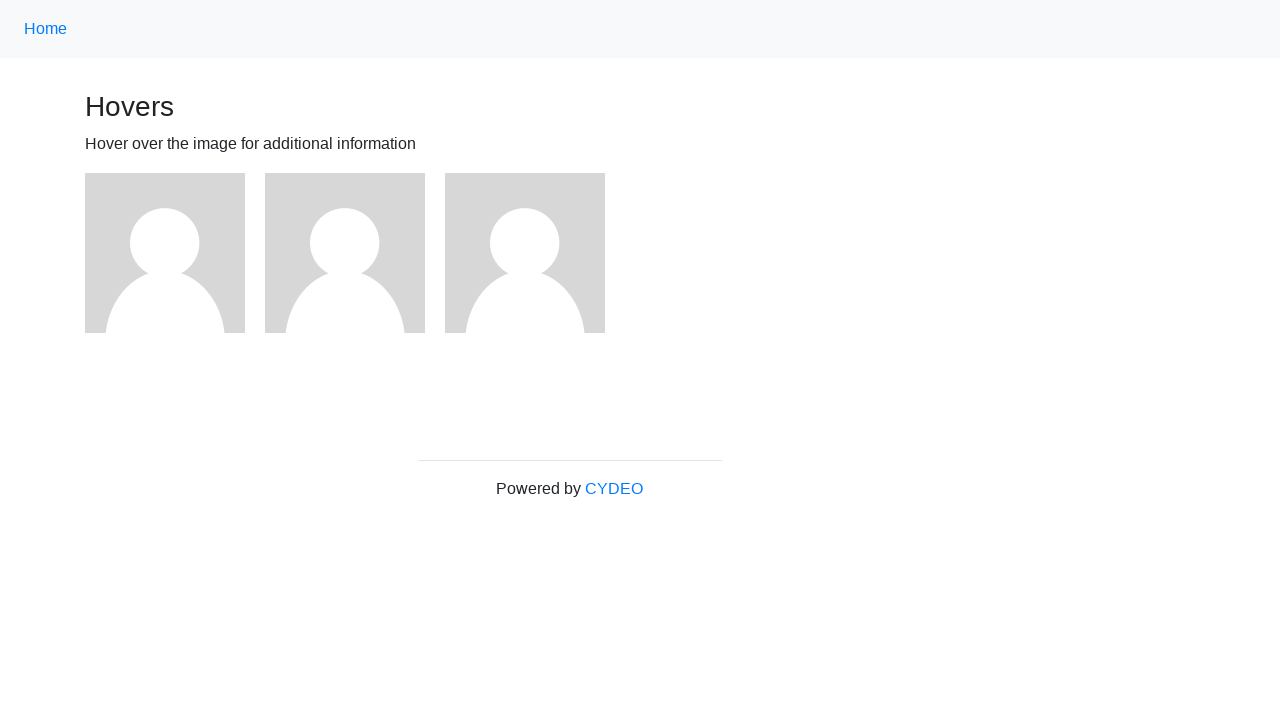

Hovered over first image at (165, 253) on (//img)[1]
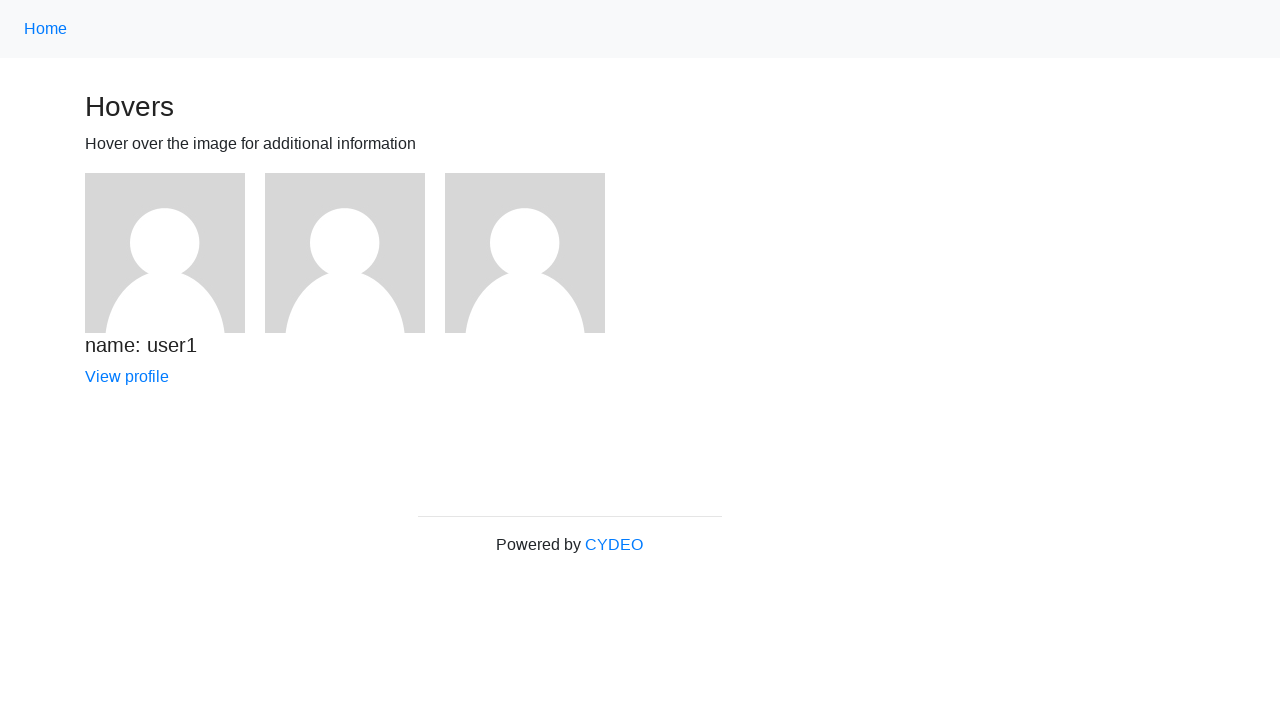

Verified user1 name is visible after hovering first image
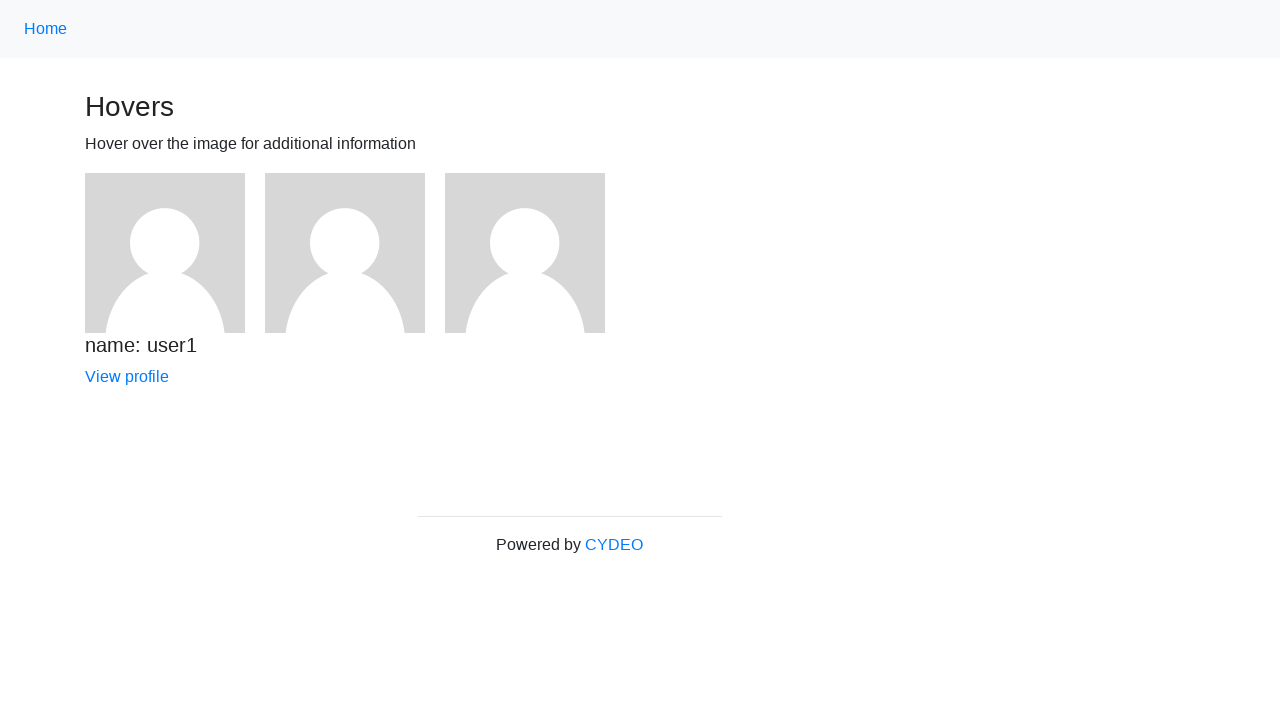

Hovered over second image at (345, 253) on (//img)[2]
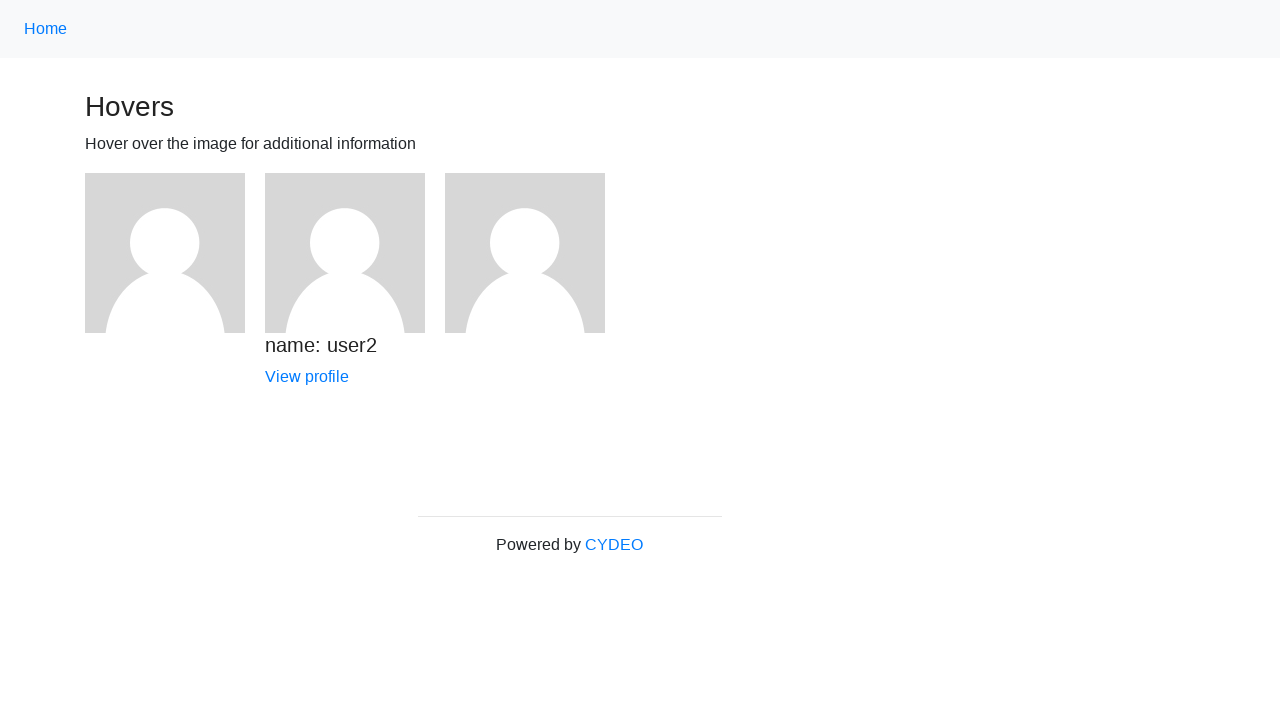

Verified user2 name is visible after hovering second image
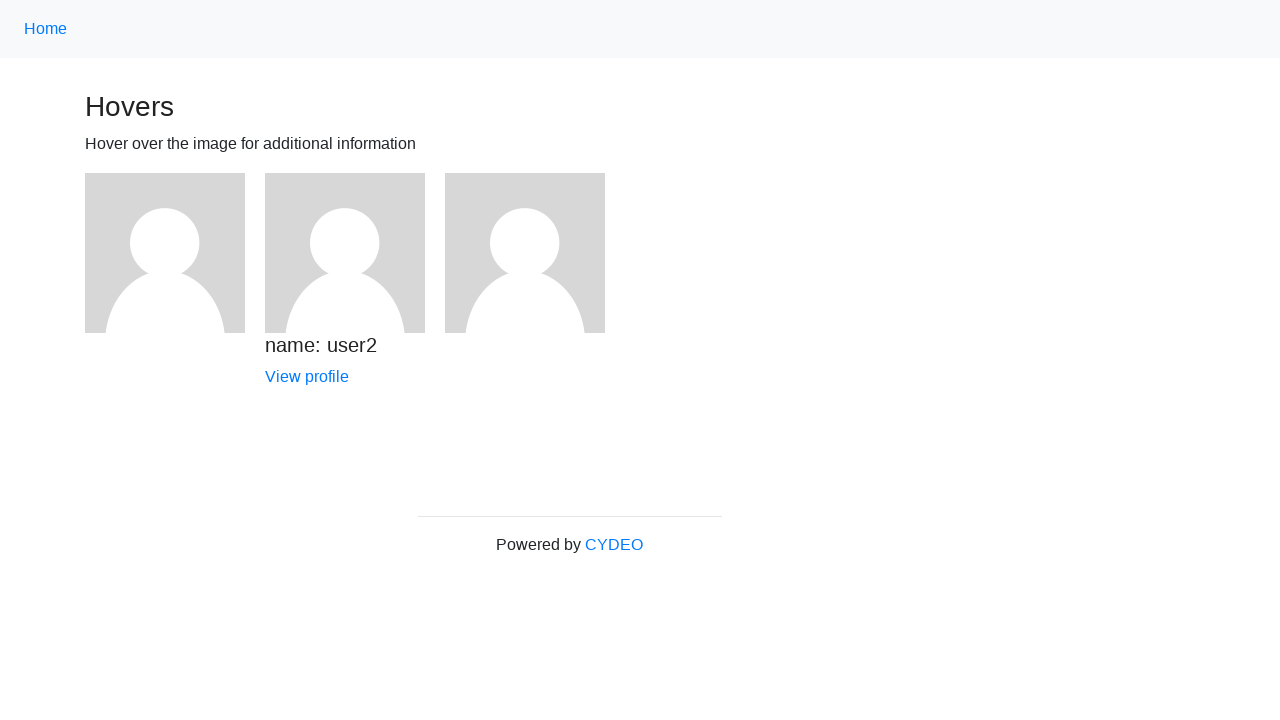

Hovered over third image at (525, 253) on (//img)[3]
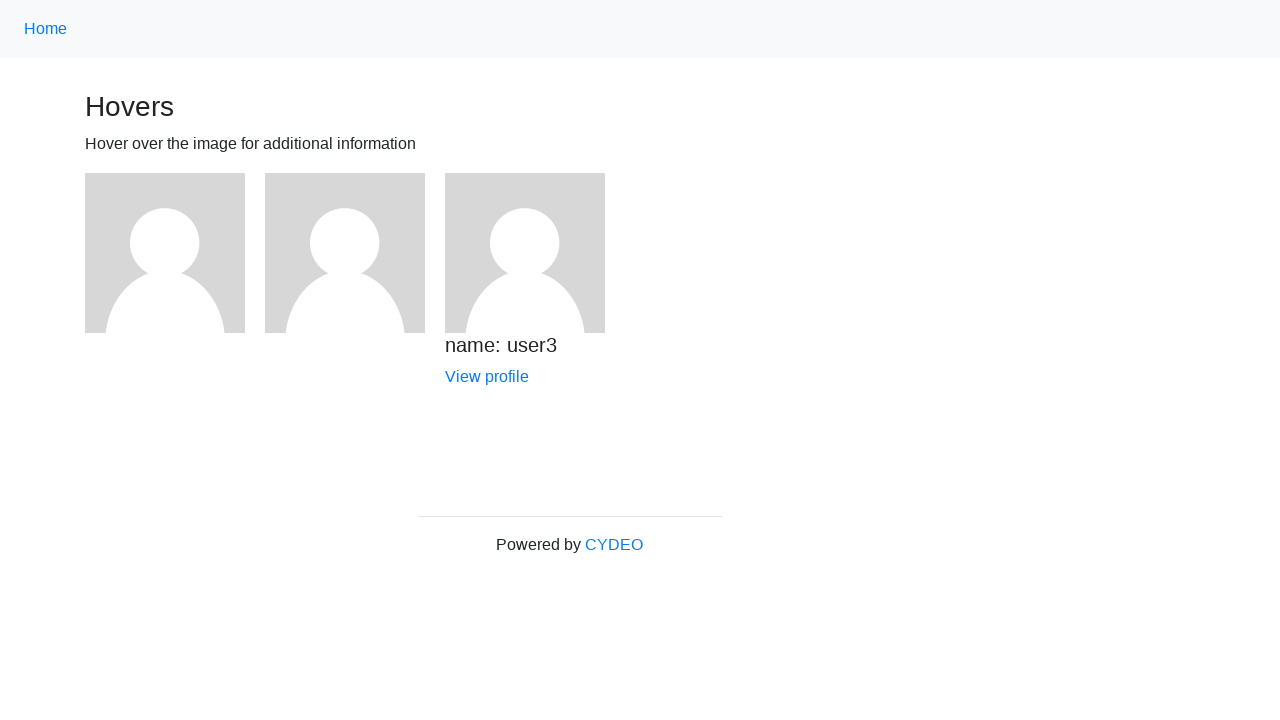

Verified user3 name is visible after hovering third image
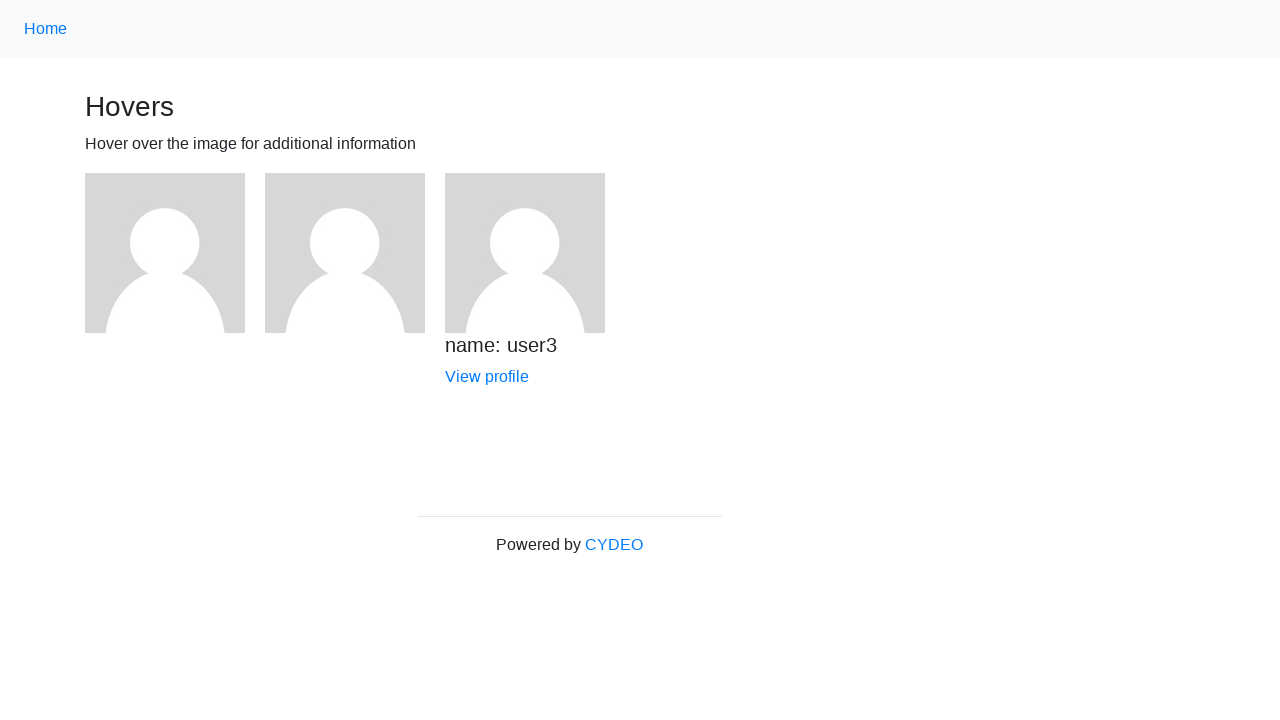

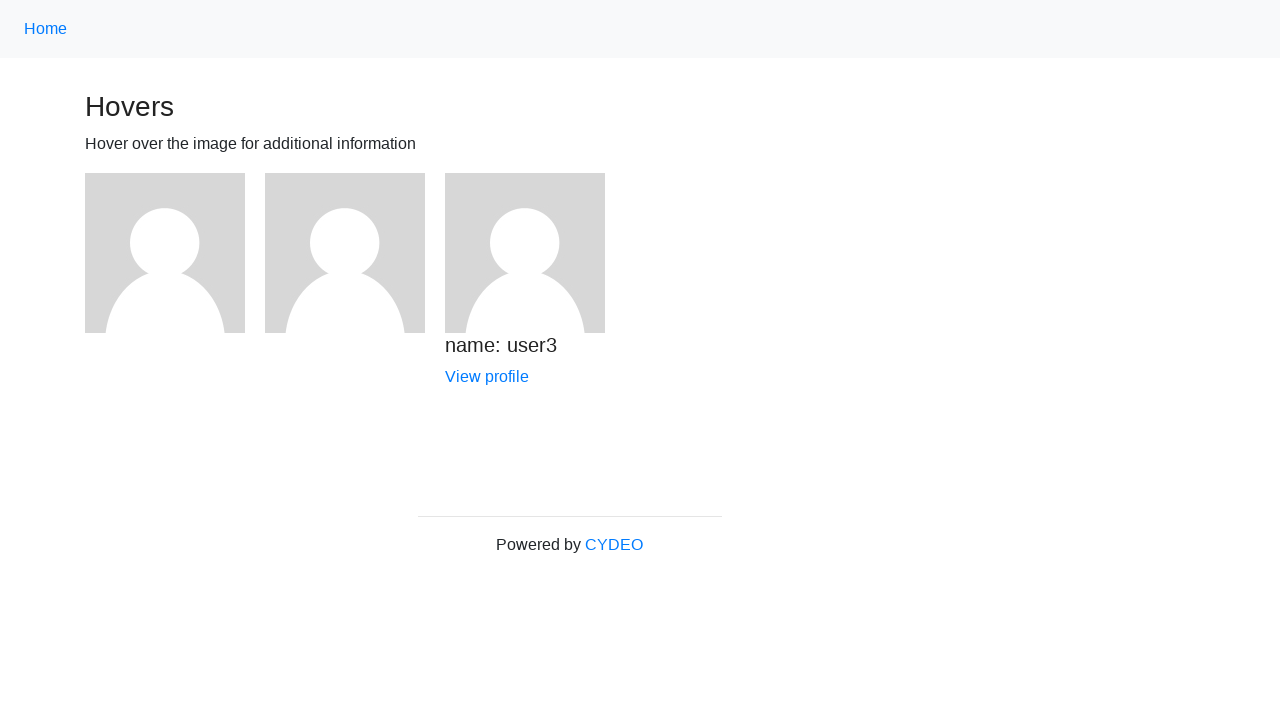